Tests that clicking Clear completed removes completed items from the list

Starting URL: https://demo.playwright.dev/todomvc

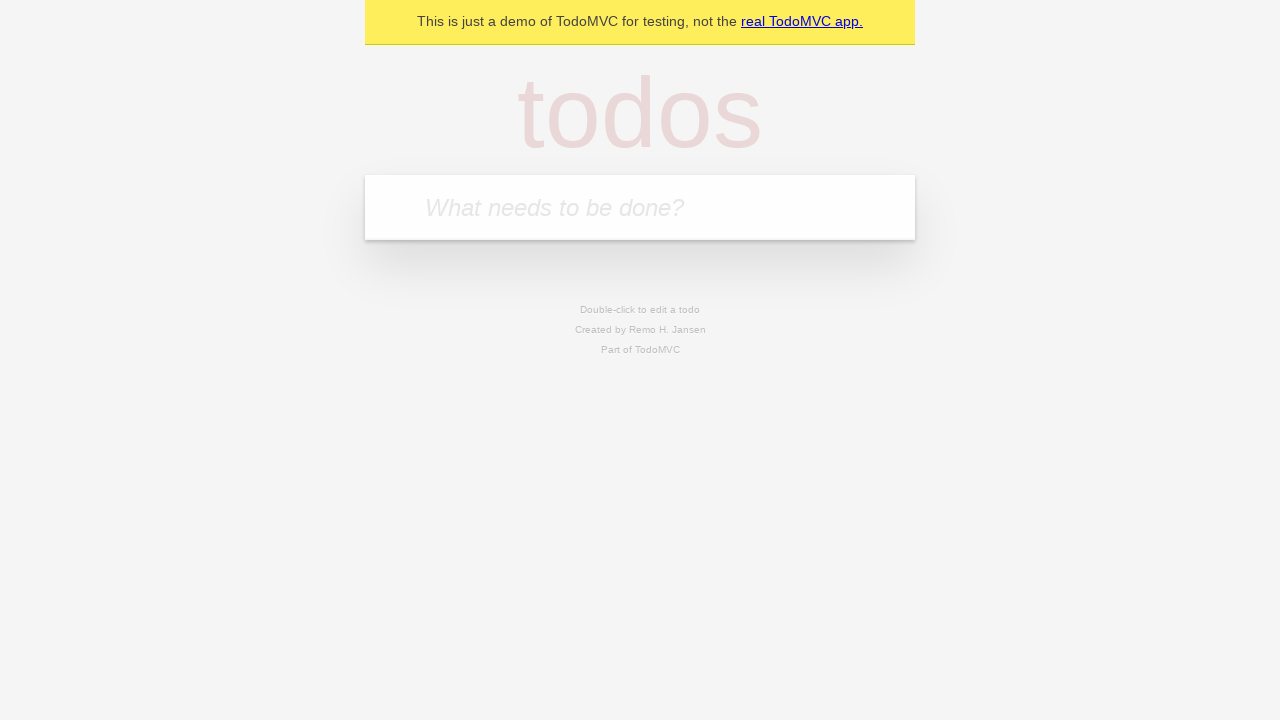

Filled todo input with 'buy some cheese' on internal:attr=[placeholder="What needs to be done?"i]
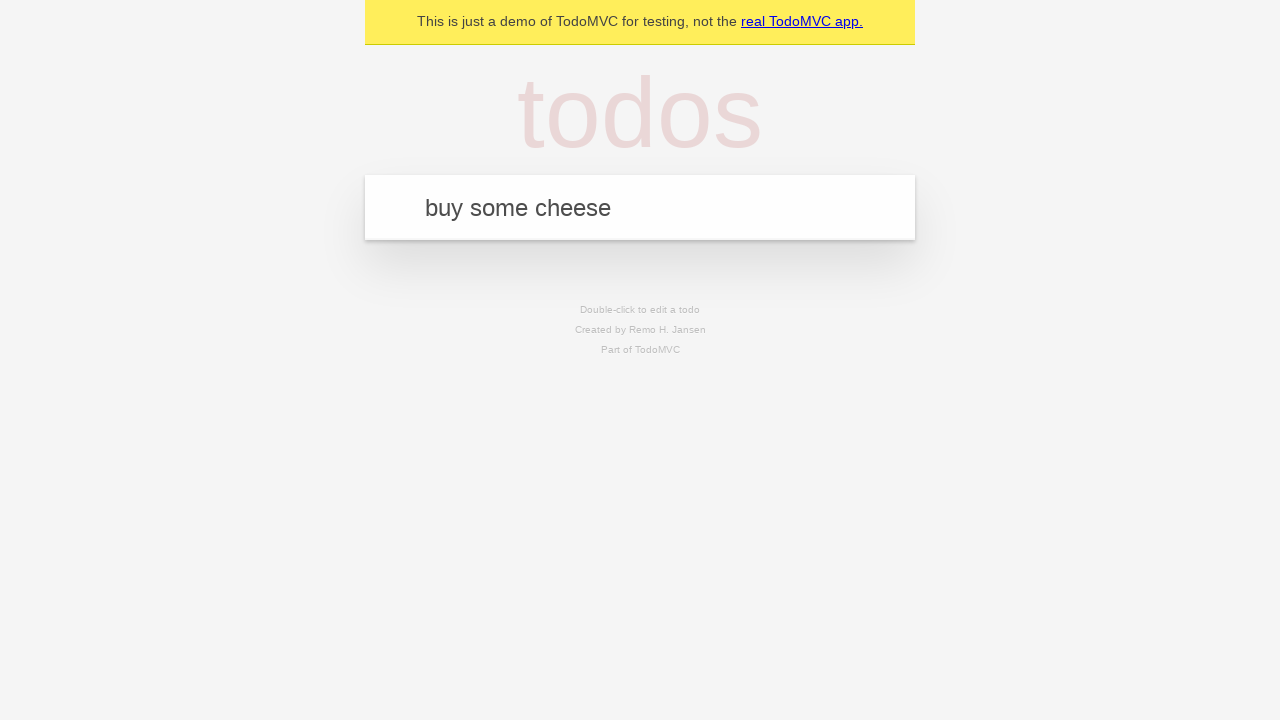

Pressed Enter to create todo 'buy some cheese' on internal:attr=[placeholder="What needs to be done?"i]
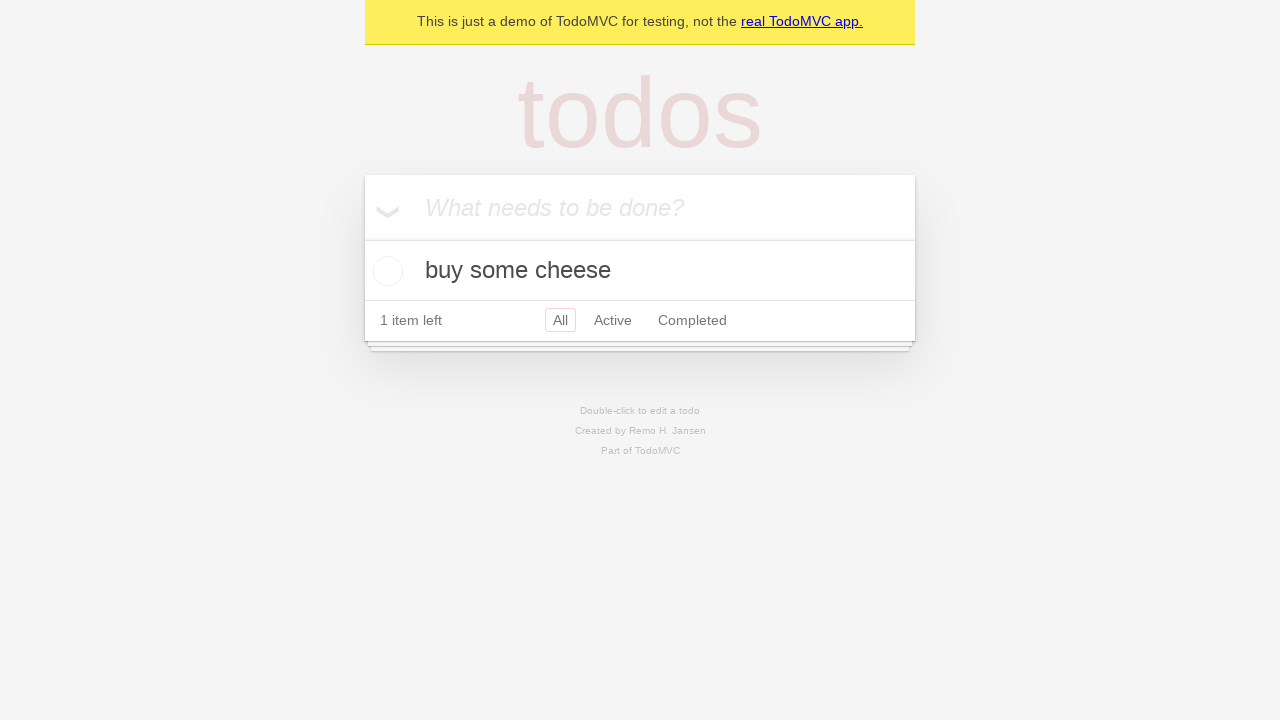

Filled todo input with 'feed the cat' on internal:attr=[placeholder="What needs to be done?"i]
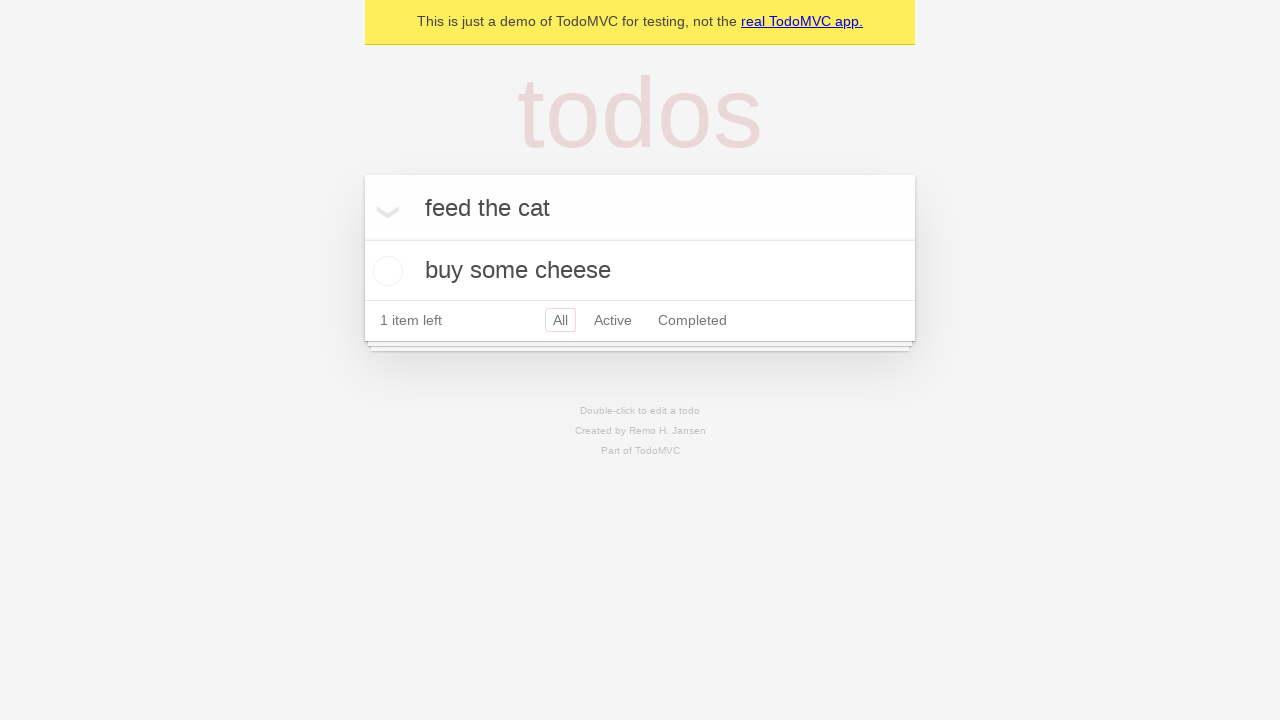

Pressed Enter to create todo 'feed the cat' on internal:attr=[placeholder="What needs to be done?"i]
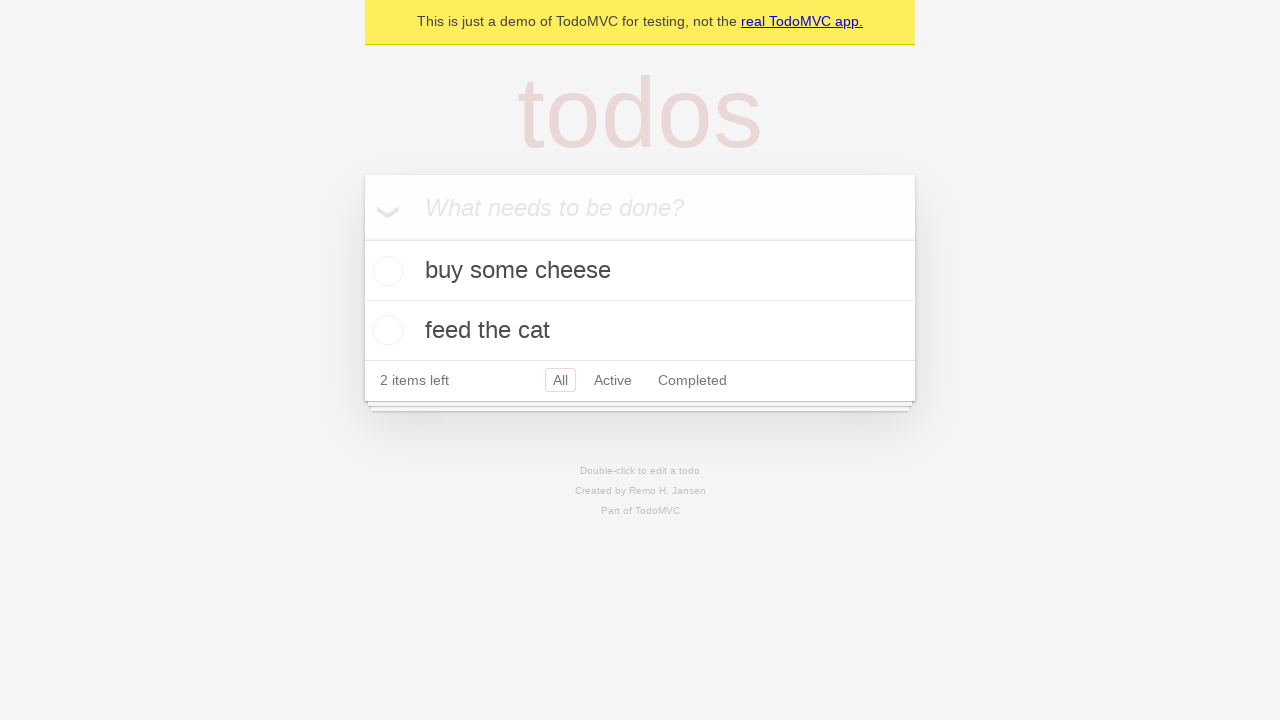

Filled todo input with 'book a doctors appointment' on internal:attr=[placeholder="What needs to be done?"i]
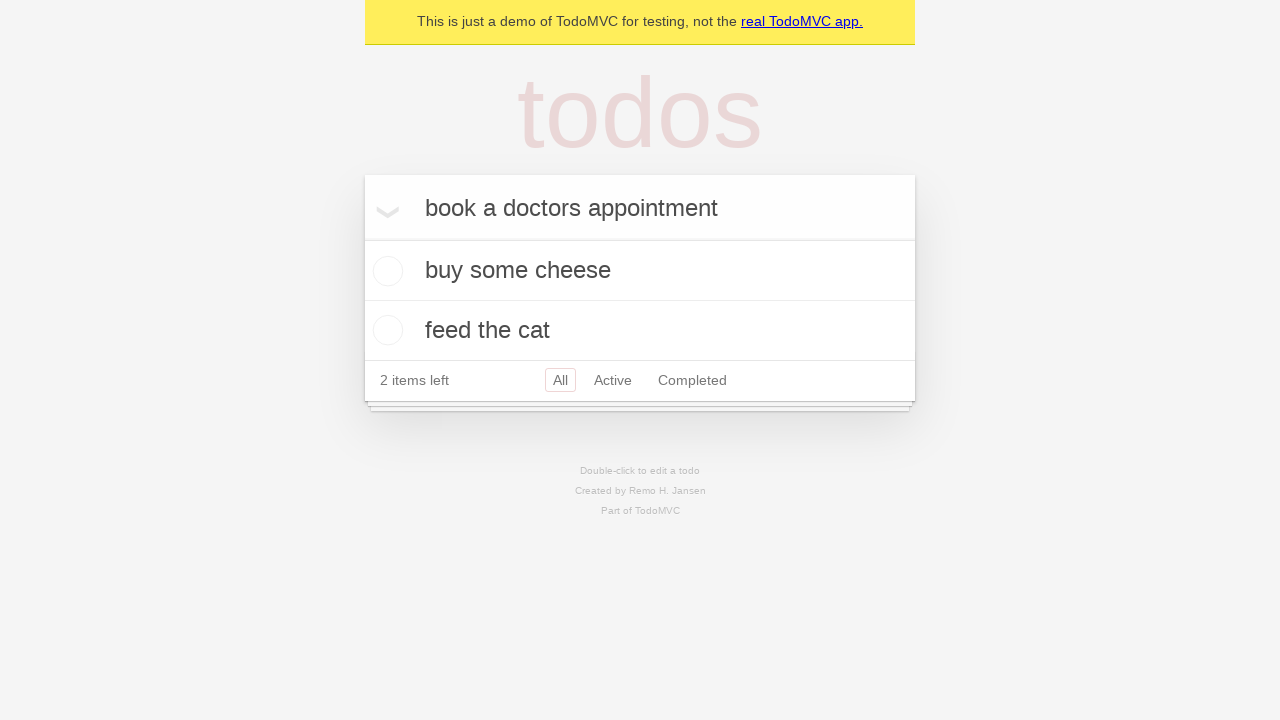

Pressed Enter to create todo 'book a doctors appointment' on internal:attr=[placeholder="What needs to be done?"i]
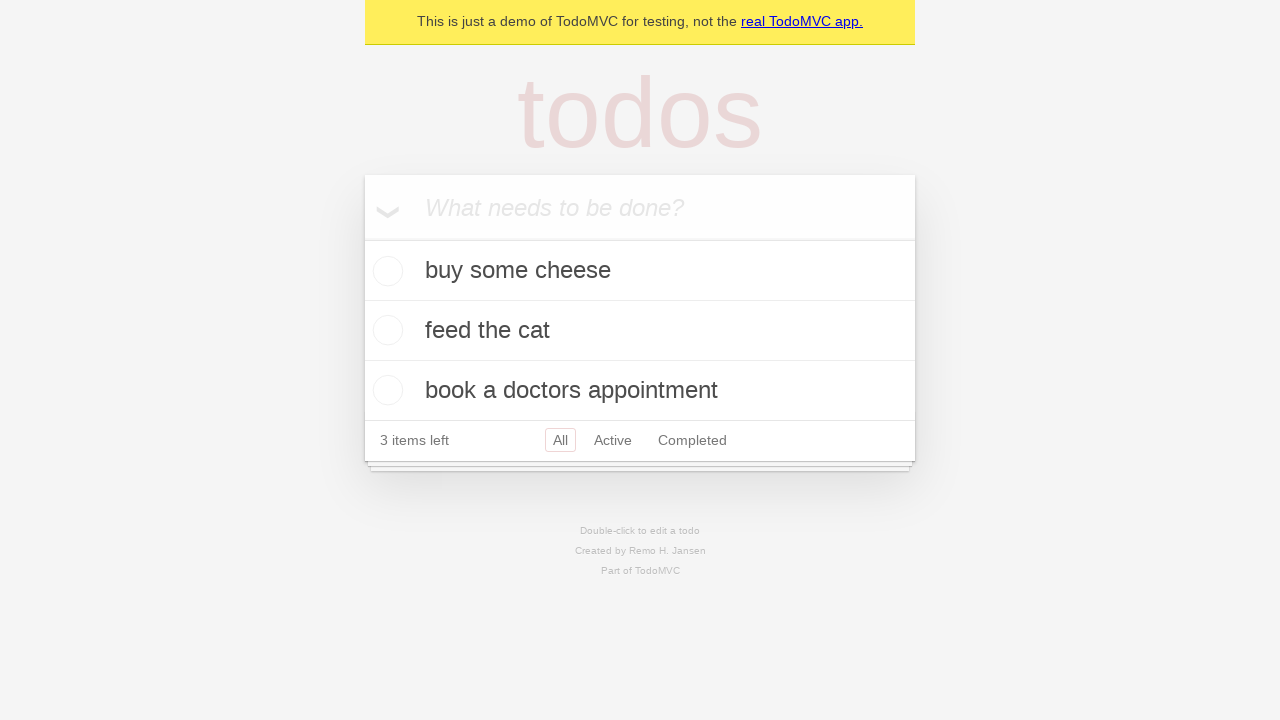

Waited for third todo item to be created
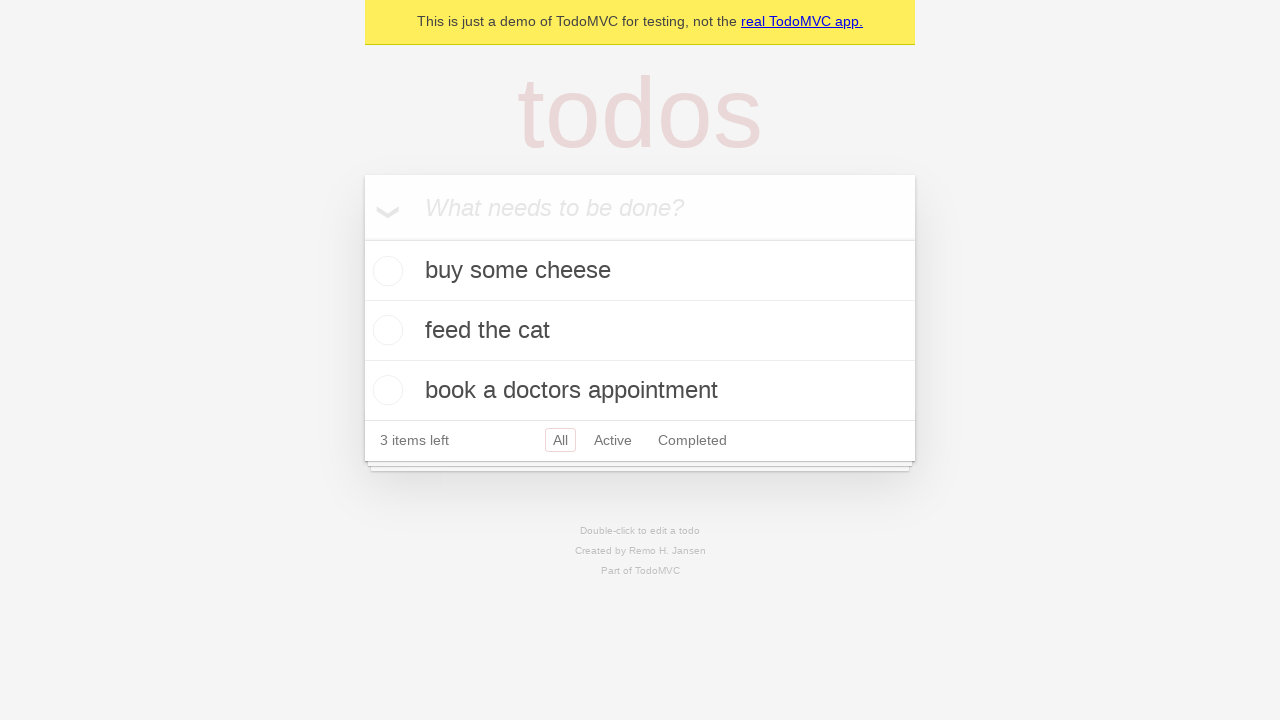

Checked the second todo item as completed at (385, 330) on [data-testid='todo-item'] >> nth=1 >> internal:role=checkbox
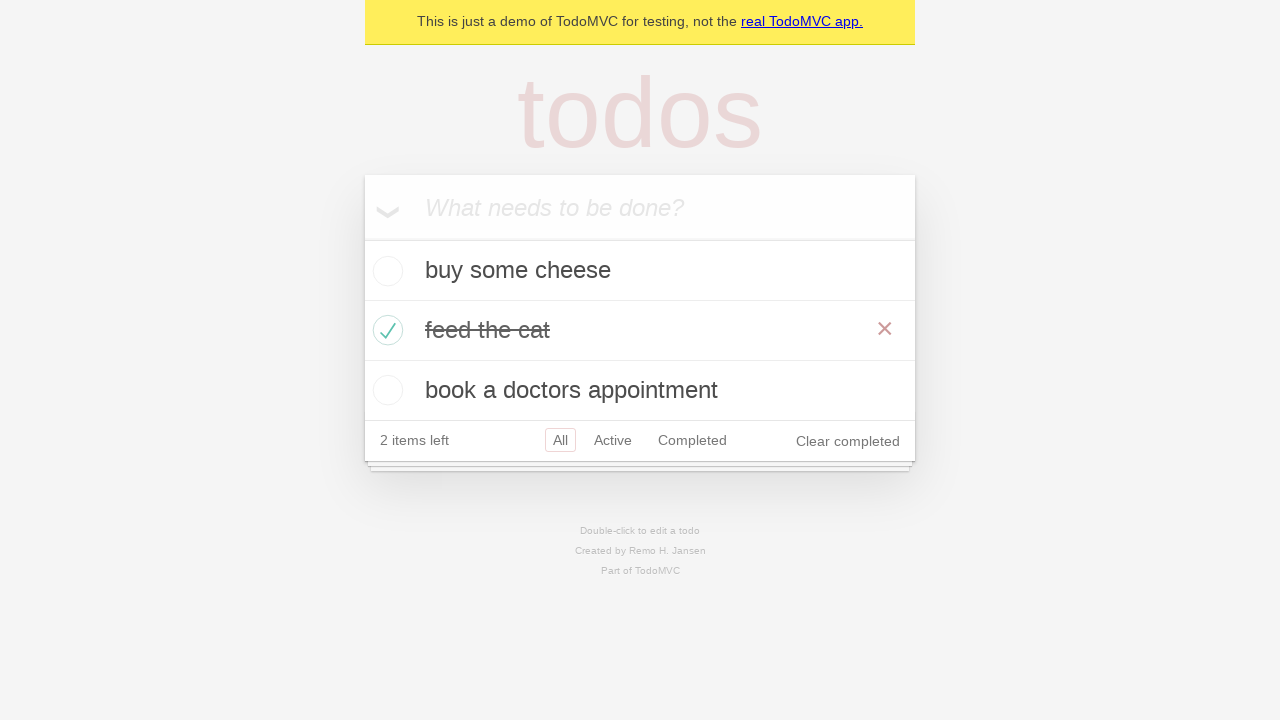

Clicked 'Clear completed' button to remove completed items at (848, 441) on internal:role=button[name="Clear completed"i]
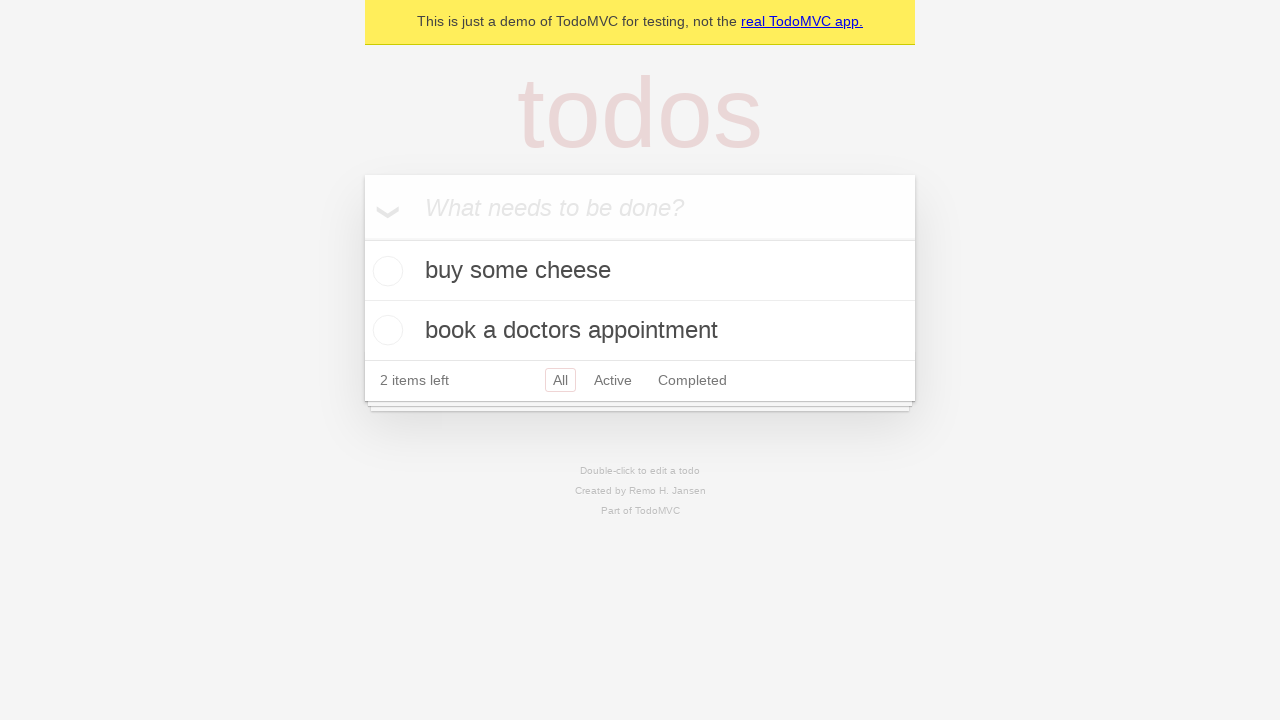

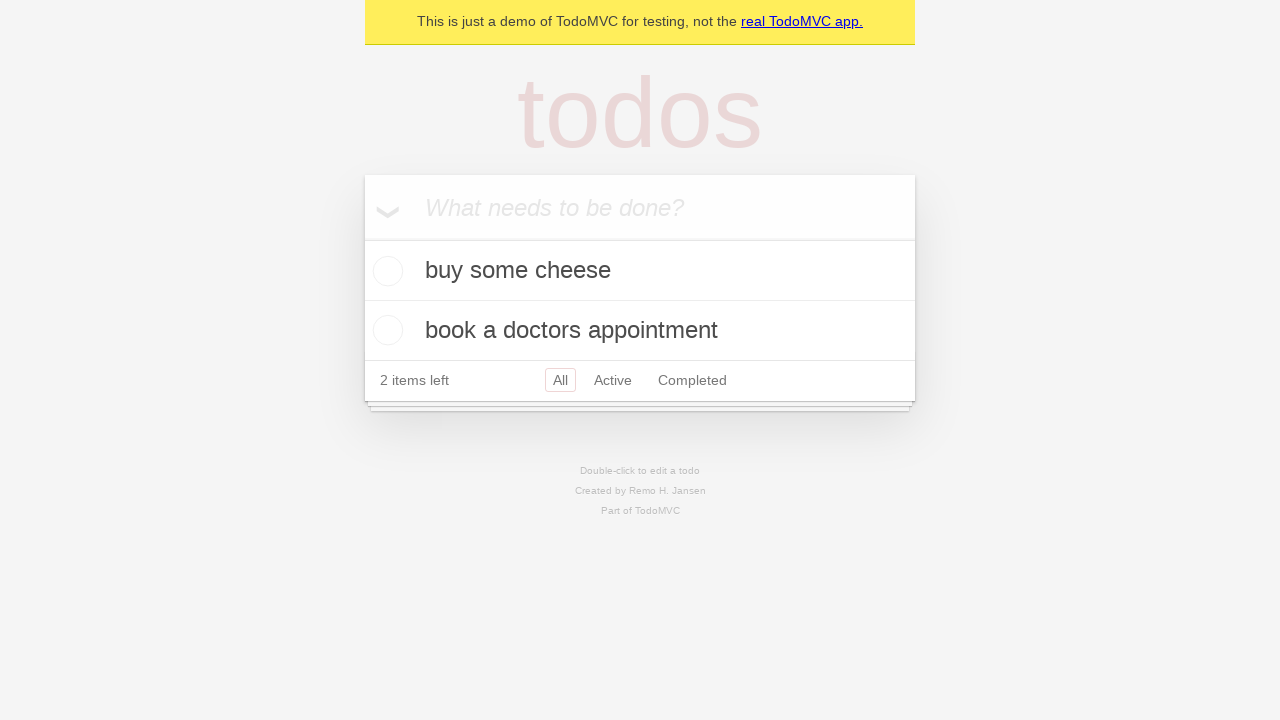